Simple navigation test that opens the passport authentication page

Starting URL: https://b2c.passport.rt.ru

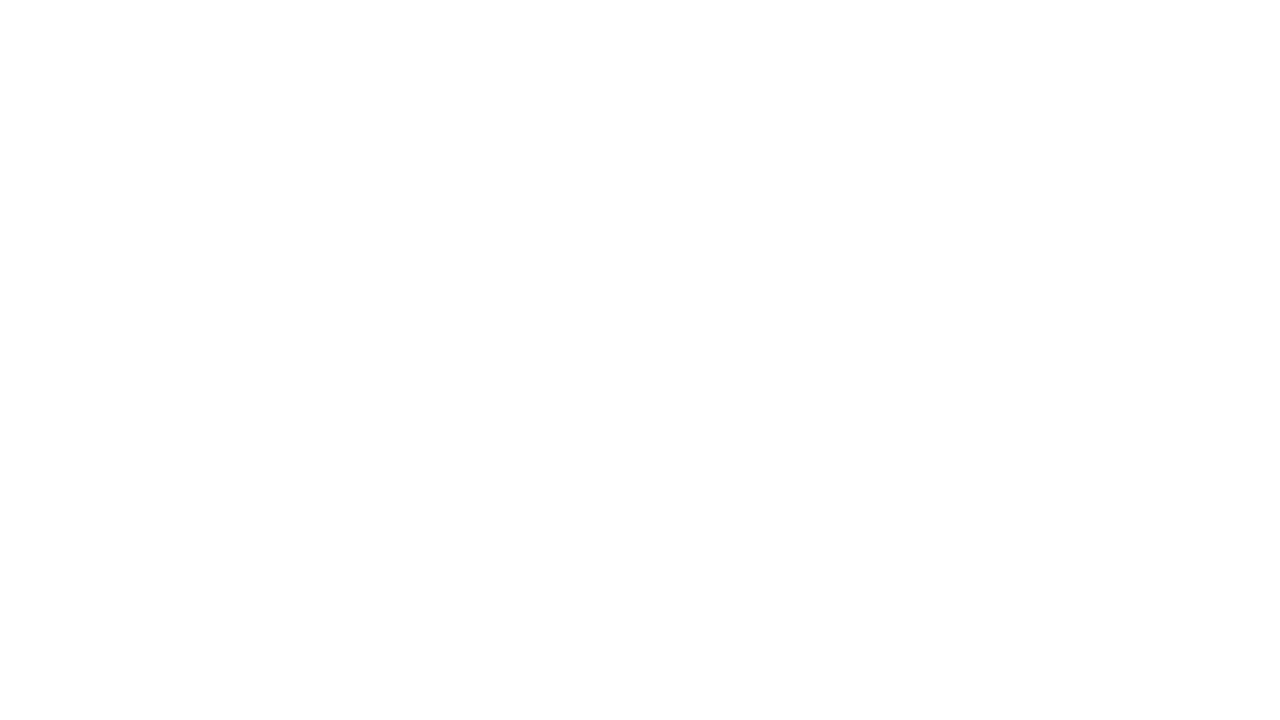

Opened passport authentication page at https://b2c.passport.rt.ru
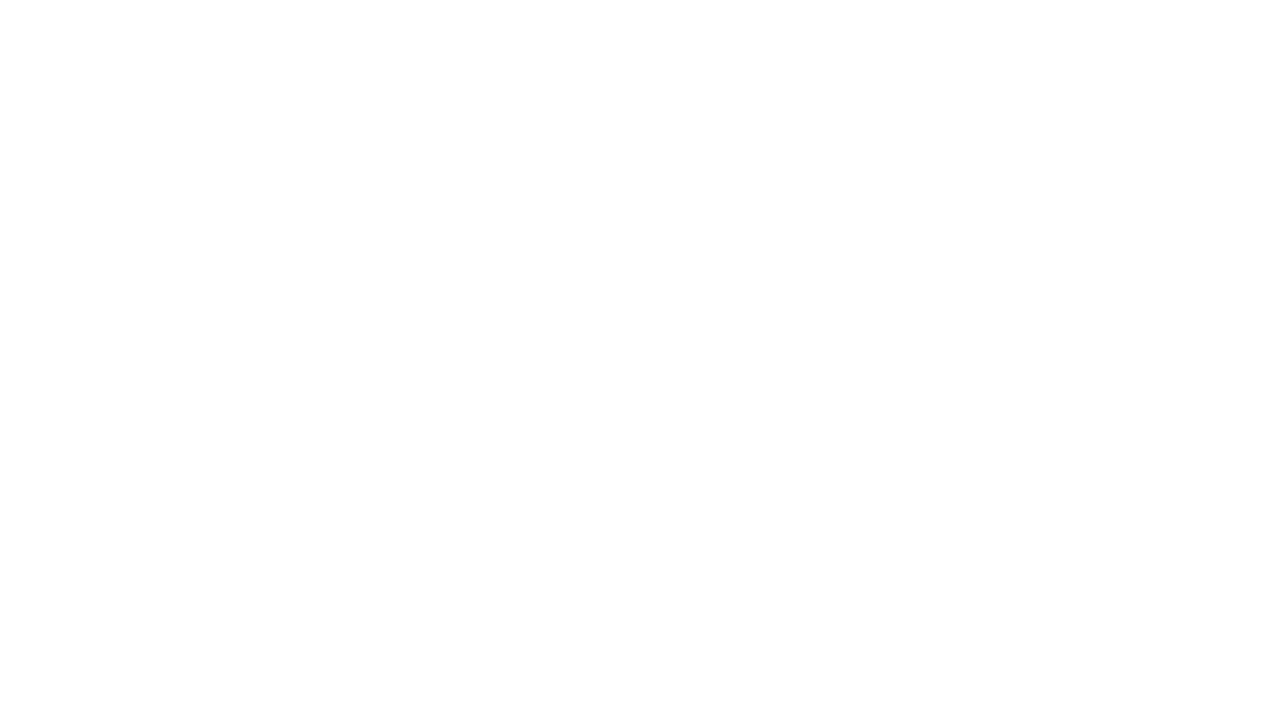

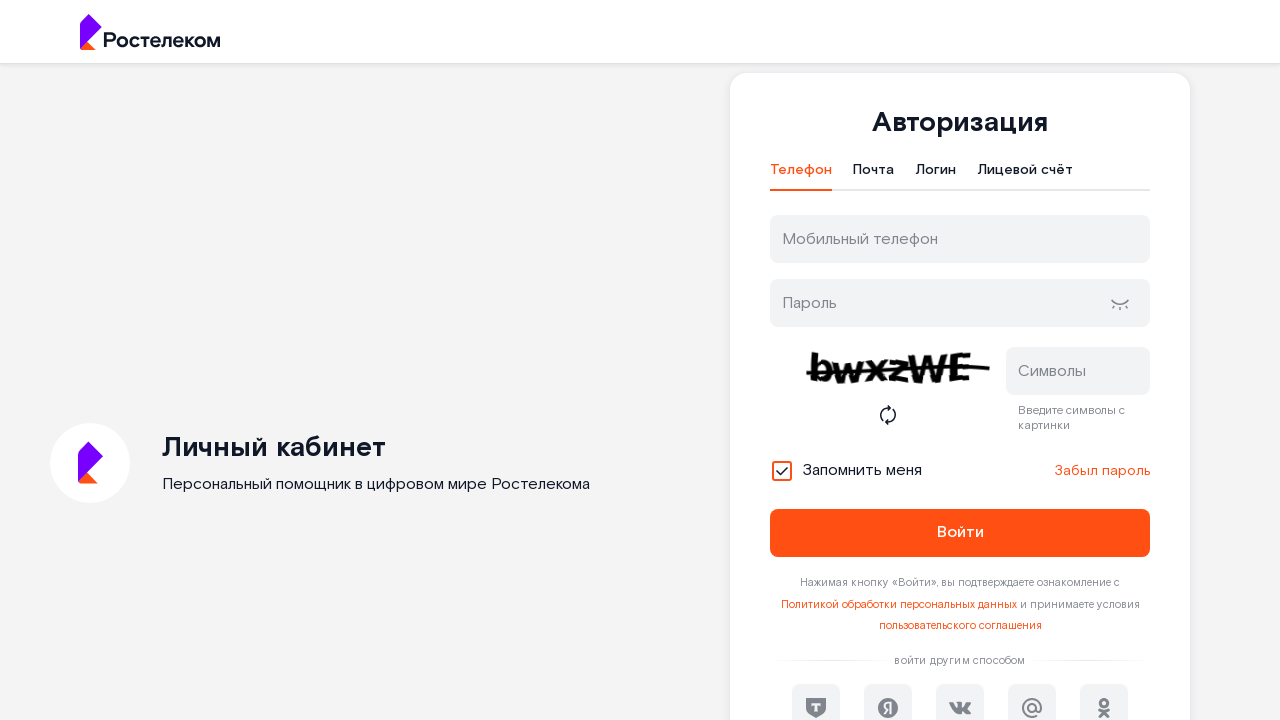